Opens YouTube homepage in a browser

Starting URL: https://www.youtube.com

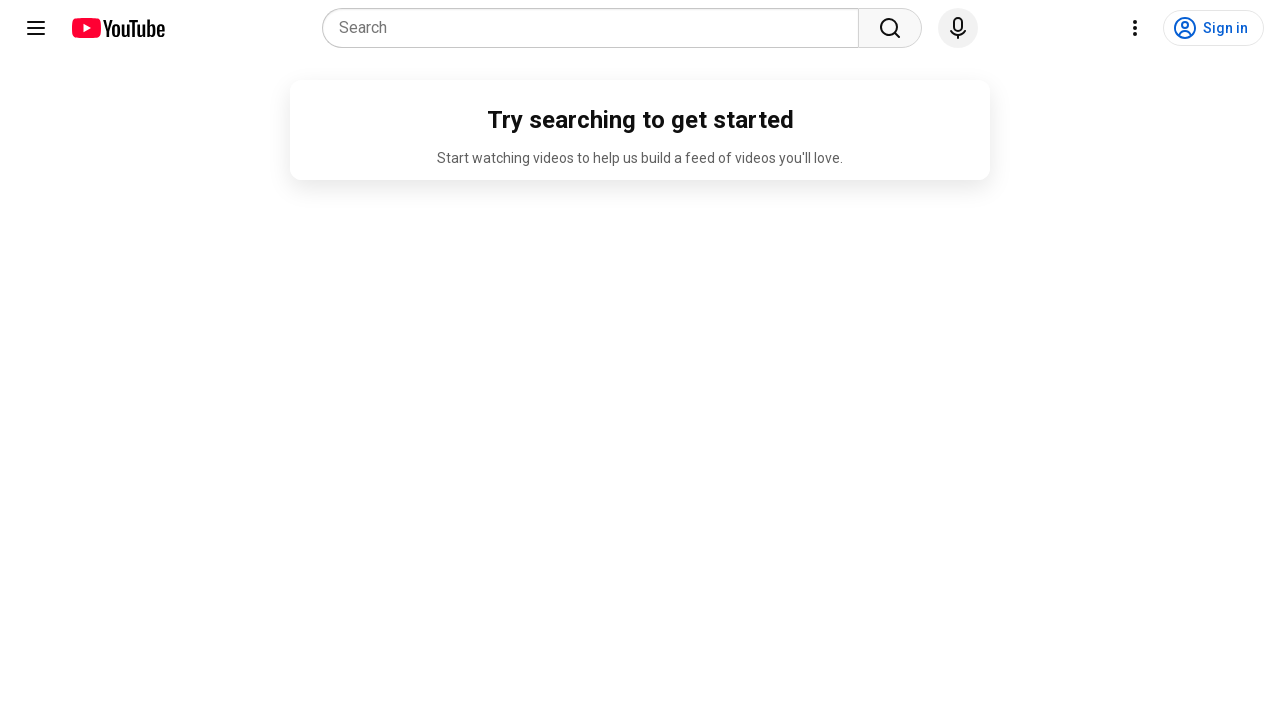

Navigated to YouTube homepage
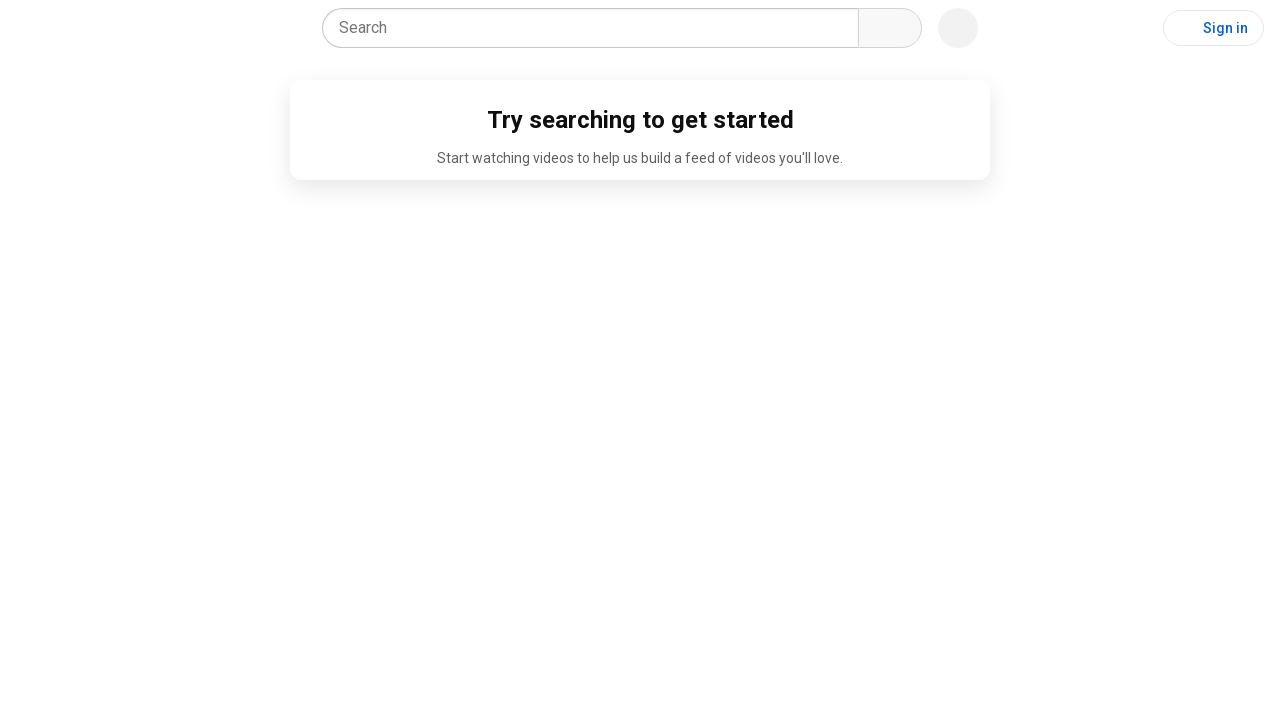

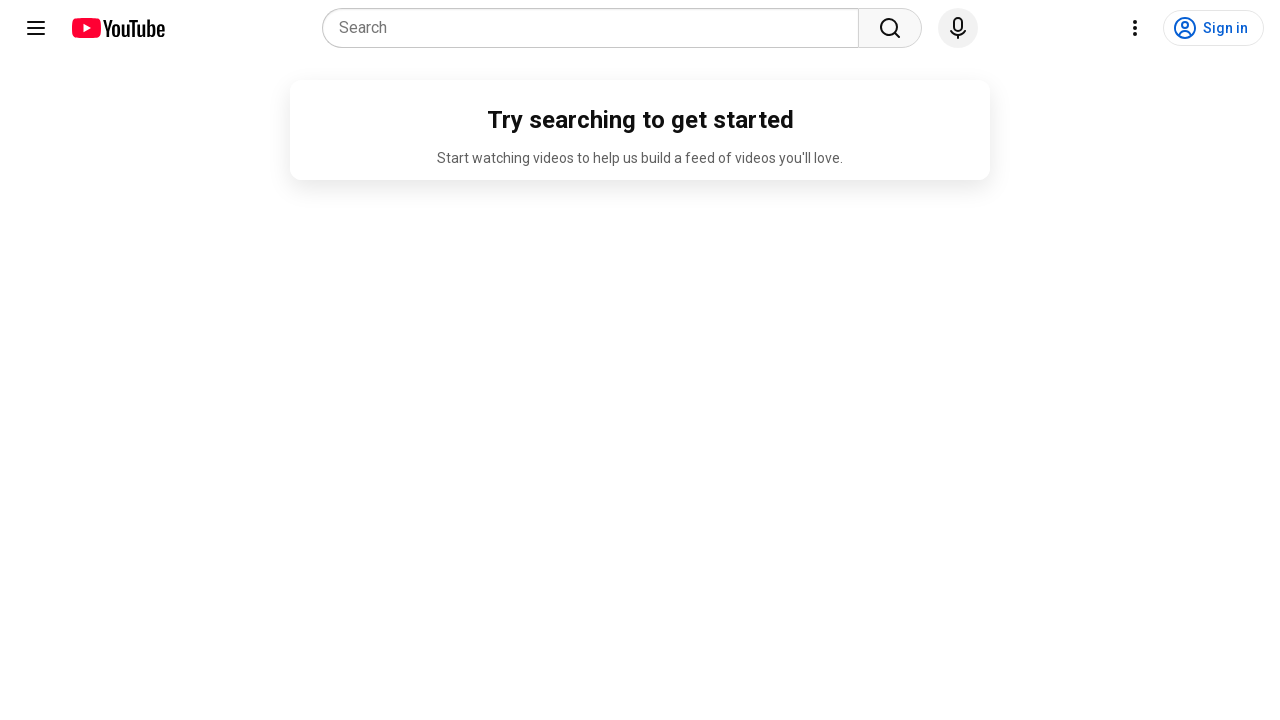